Tests a vegetable shopping site by searching for products containing 'ca', verifying 4 products are displayed, adding 'Carrot' to cart, and asserting the brand name is 'GREENKART'

Starting URL: https://rahulshettyacademy.com/seleniumPractise/#/

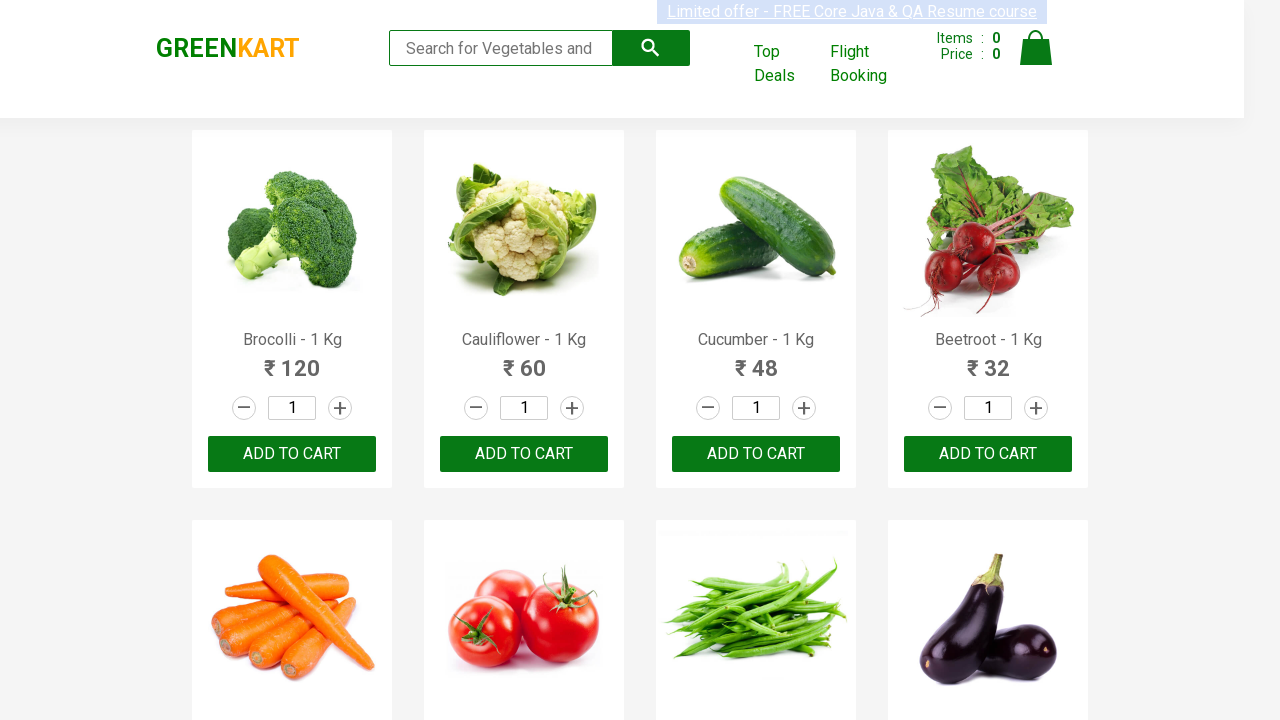

Filled search box with 'ca' on .search-keyword
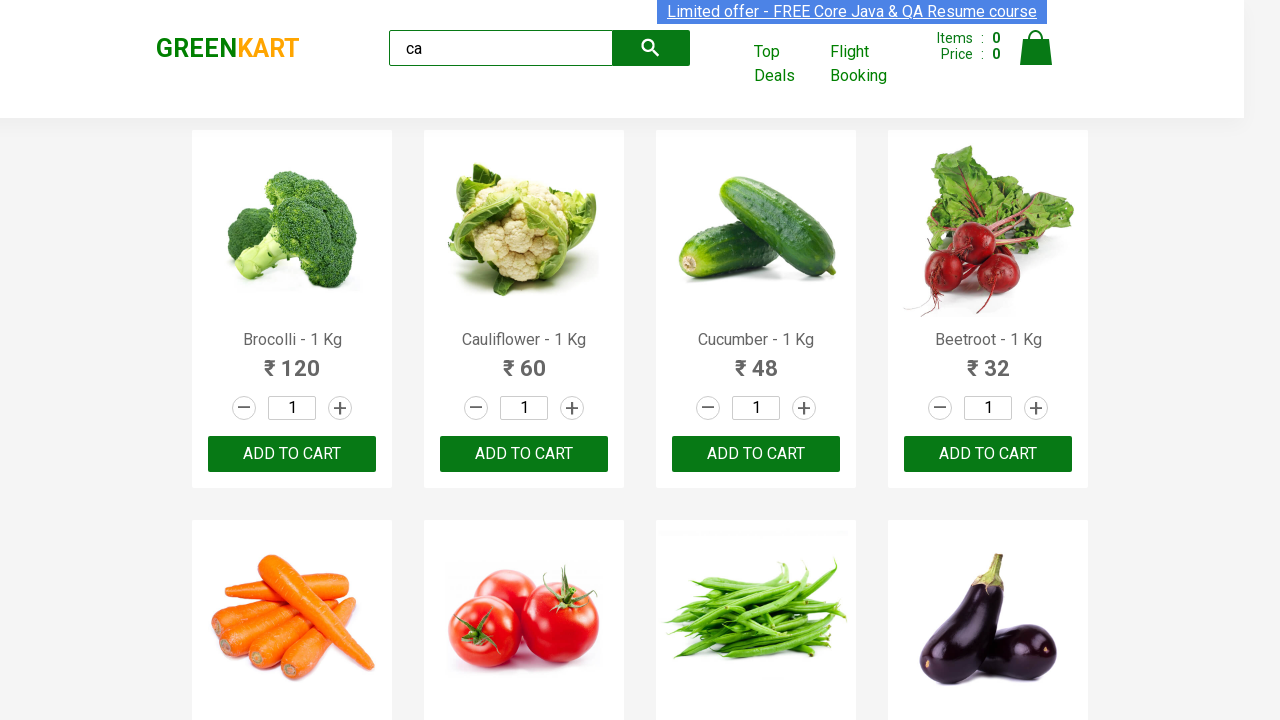

Waited 2000ms for products to load
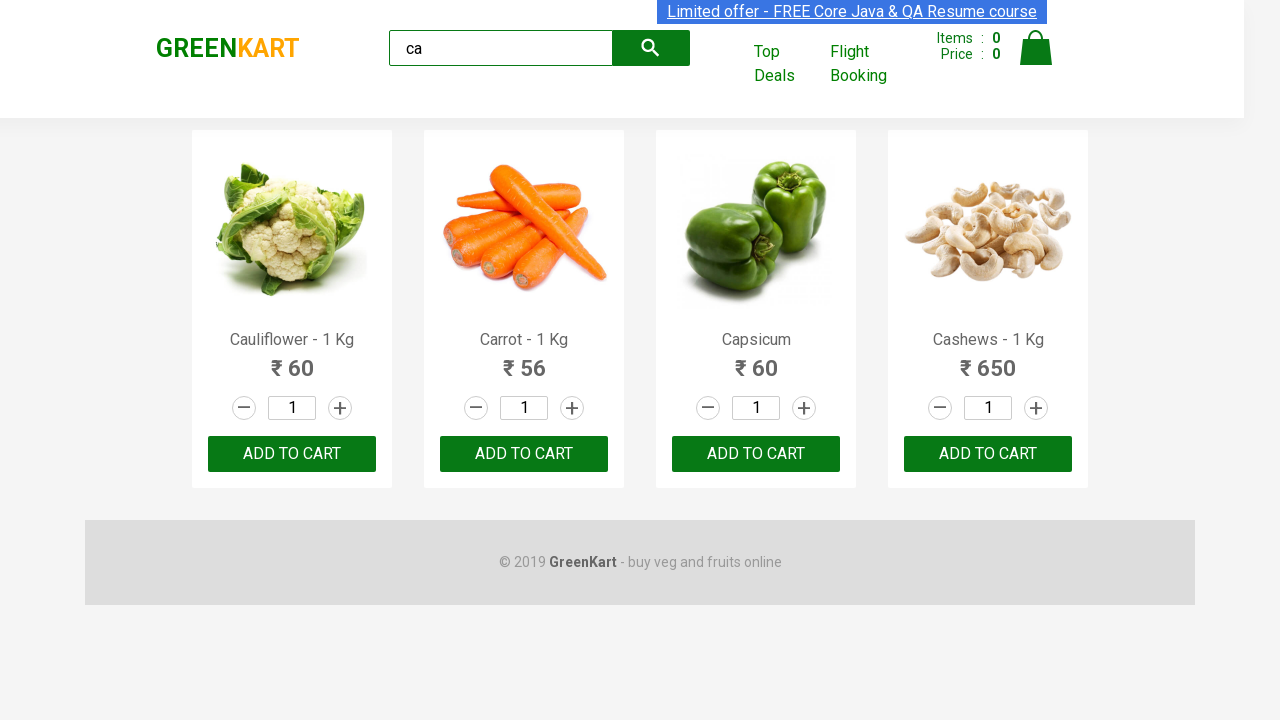

Product elements loaded in DOM
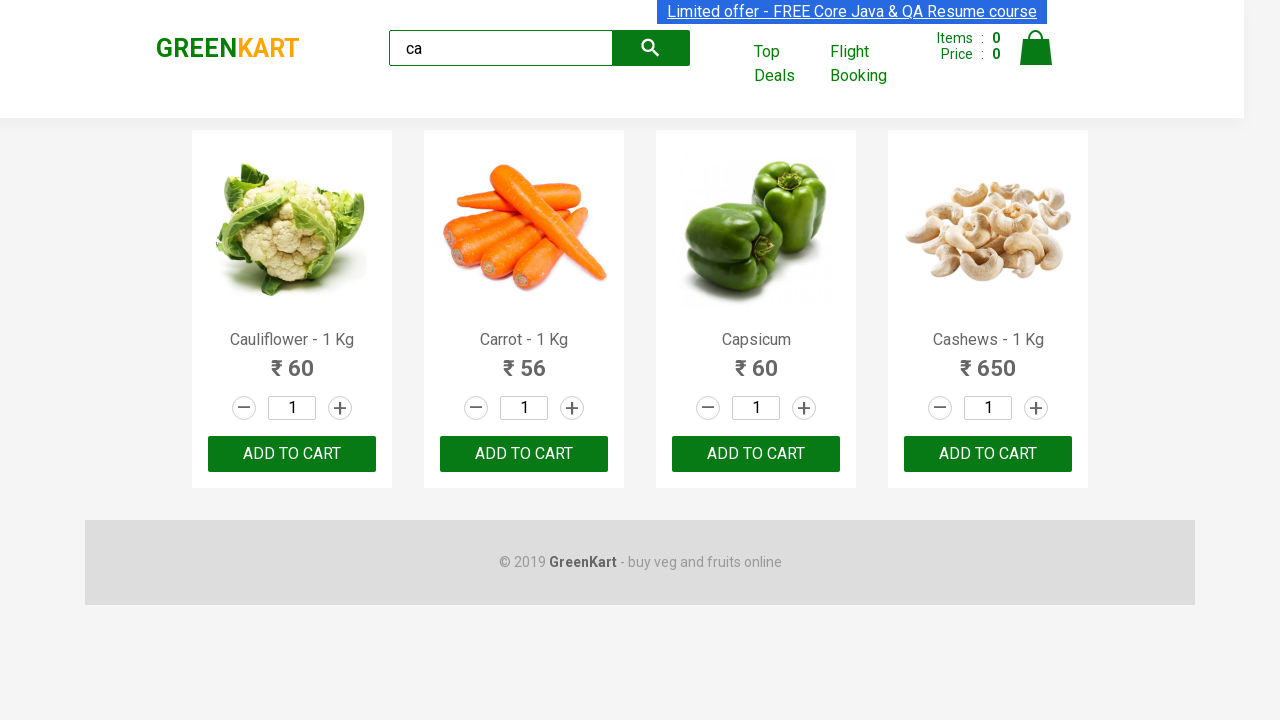

Verified 4 products are displayed for 'ca' search
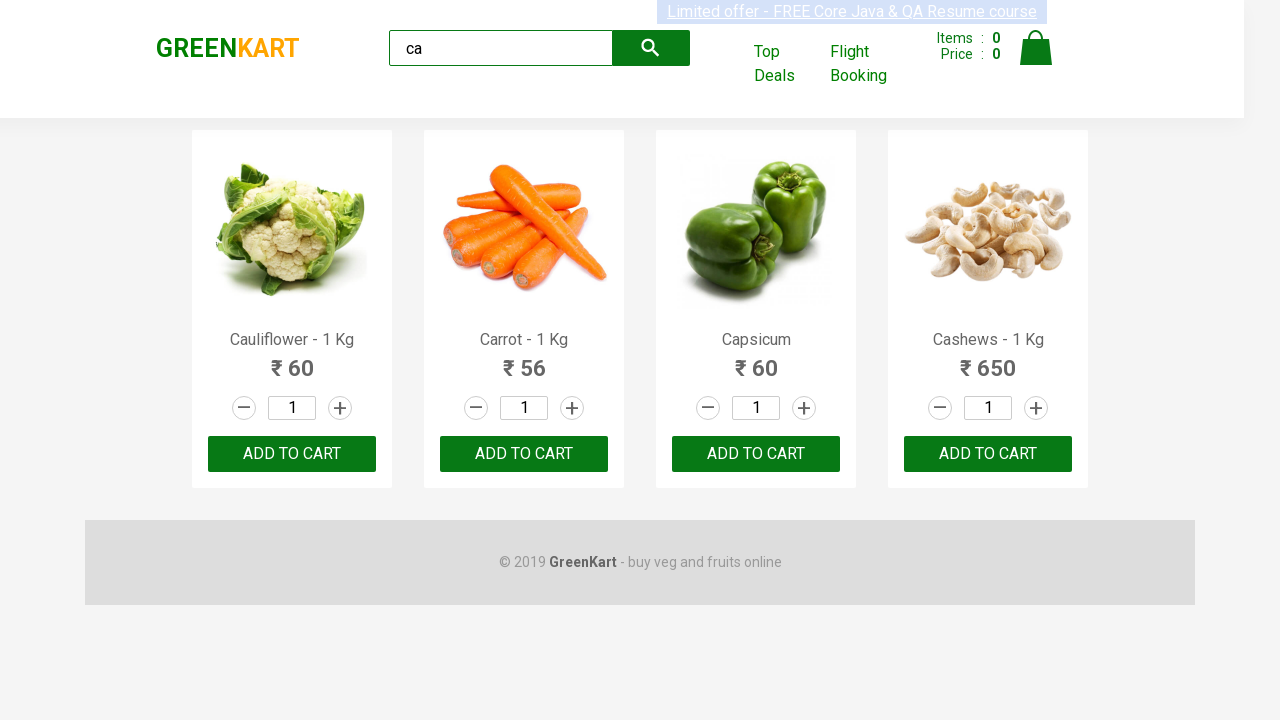

Clicked 'ADD TO CART' button for Carrot product at (524, 454) on .products .product >> nth=1 >> div.product-action button
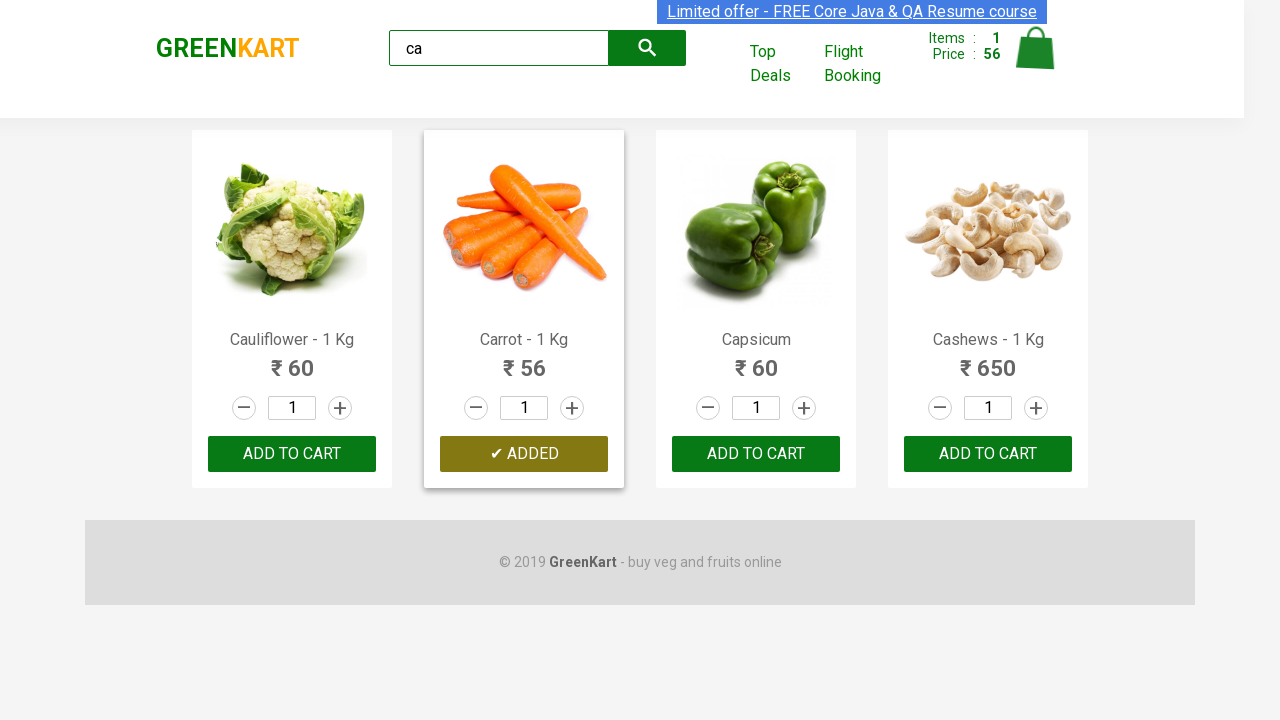

Verified brand name is 'GREENKART'
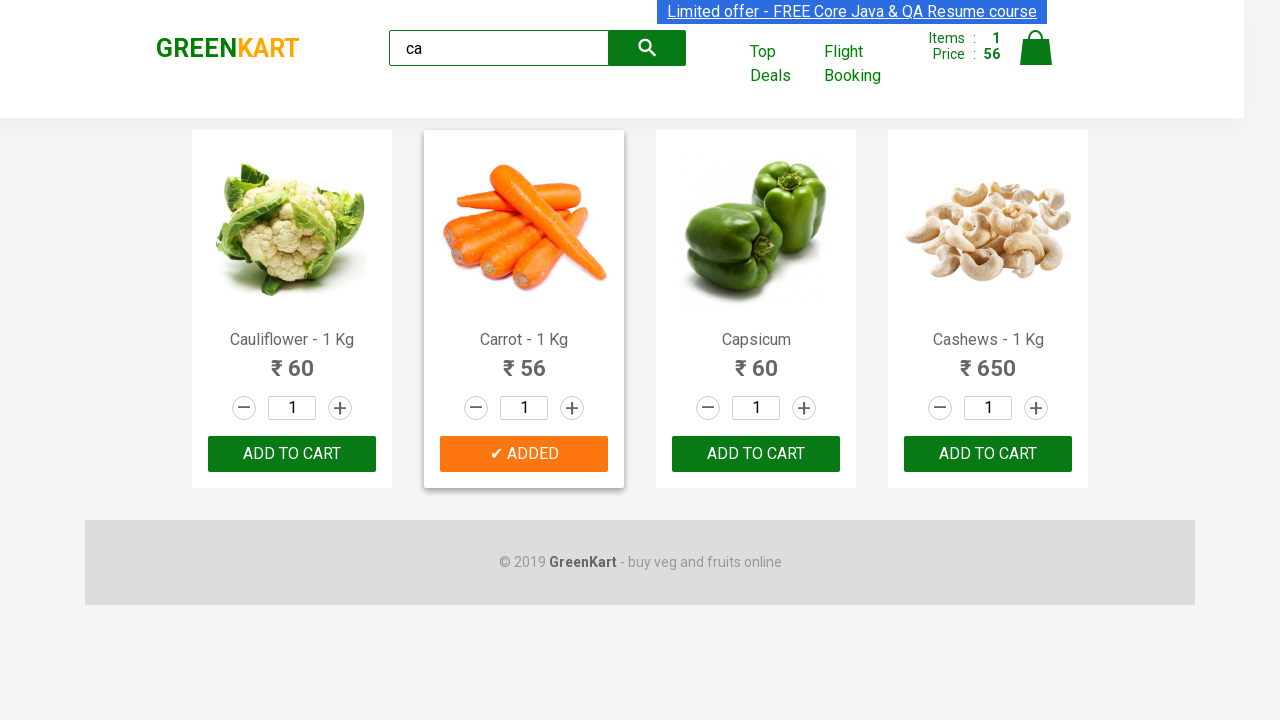

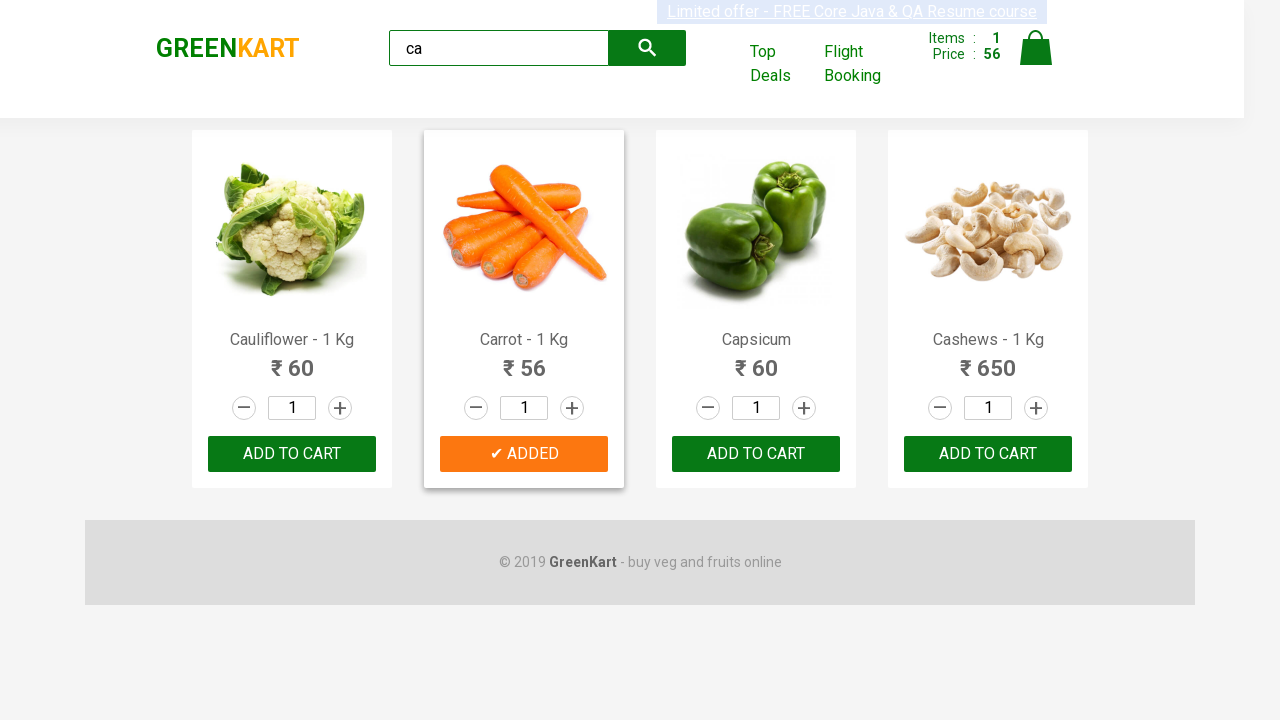